Tests highlighting of the currently applied filter by clicking through All, Active, and Completed links

Starting URL: https://demo.playwright.dev/todomvc

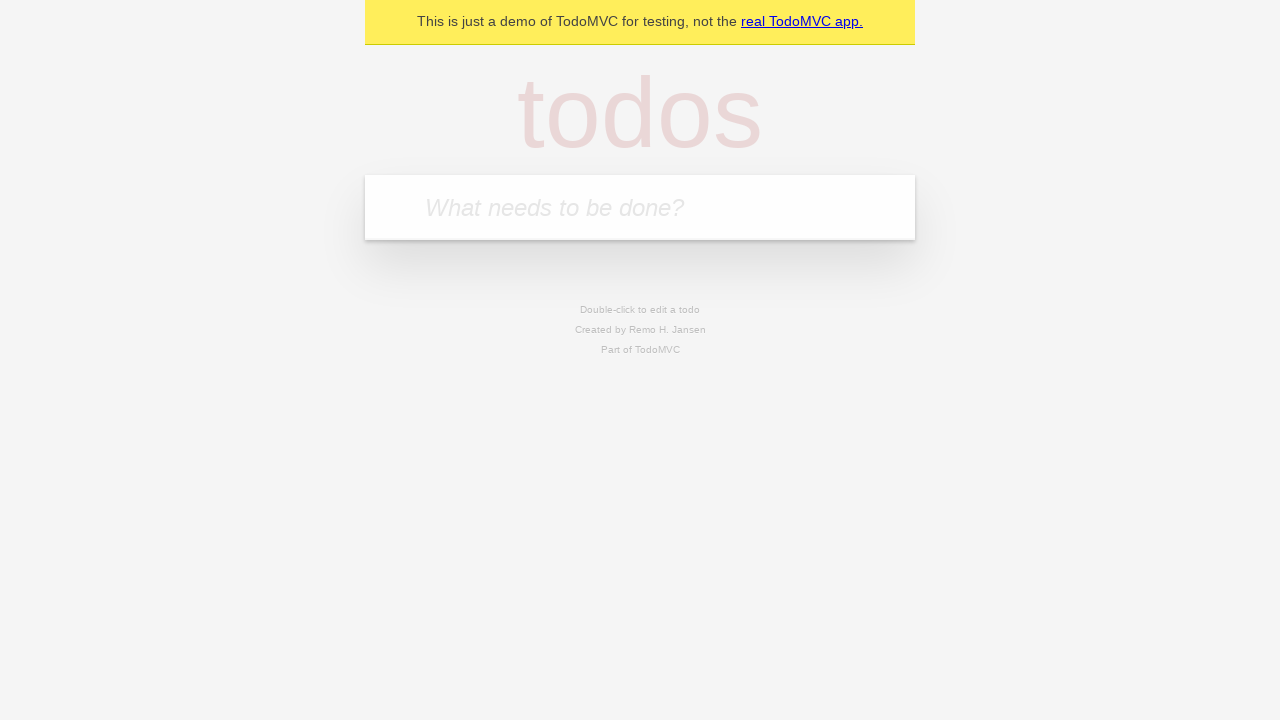

Filled todo input with 'buy some cheese' on internal:attr=[placeholder="What needs to be done?"i]
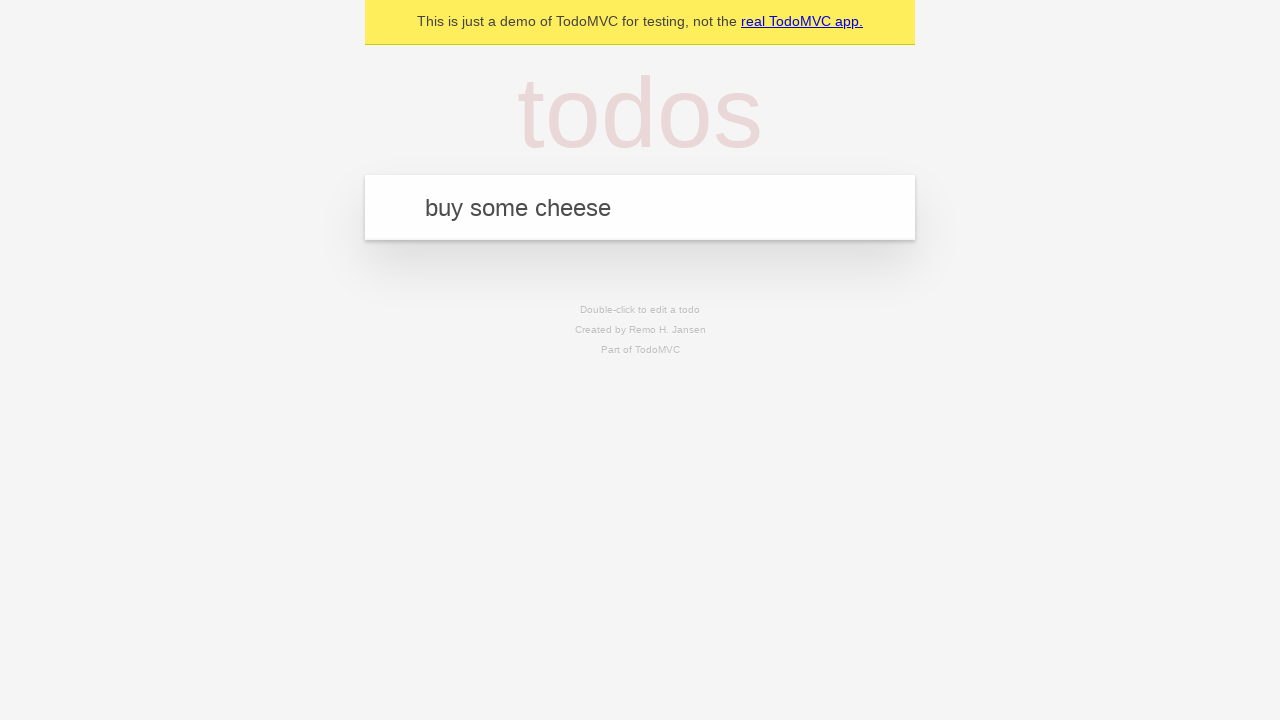

Pressed Enter to create first todo on internal:attr=[placeholder="What needs to be done?"i]
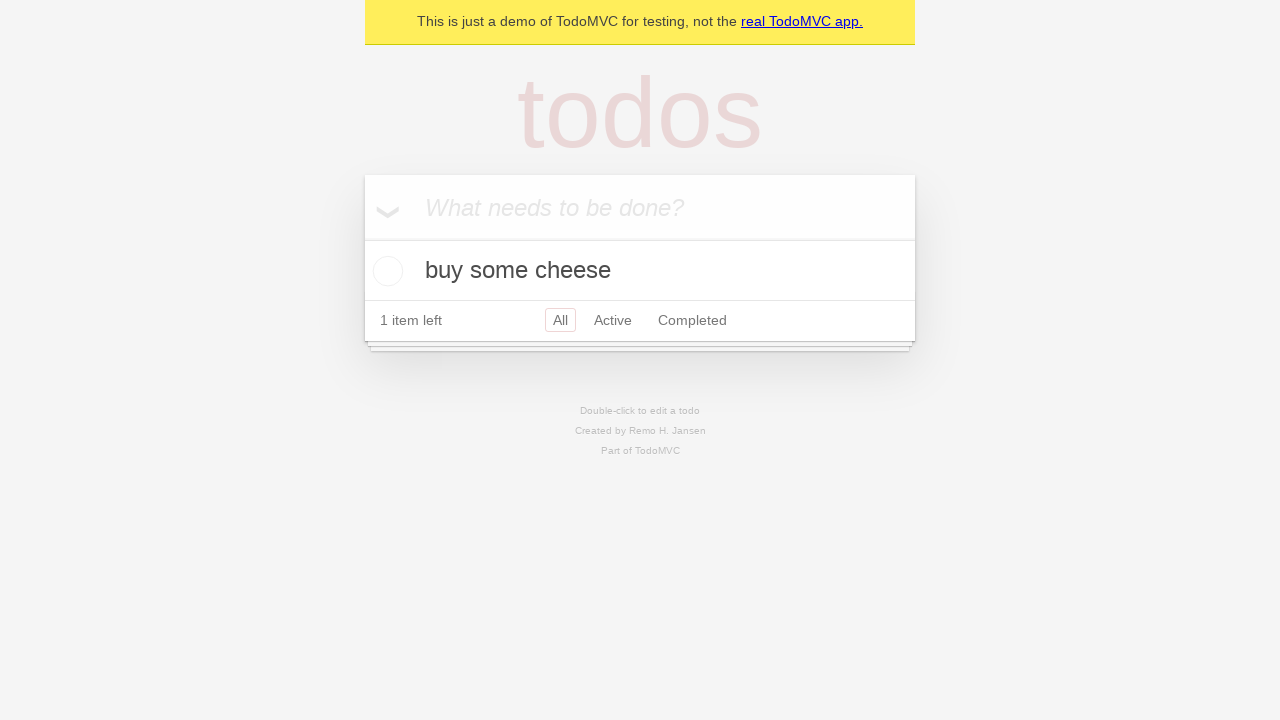

Filled todo input with 'feed the cat' on internal:attr=[placeholder="What needs to be done?"i]
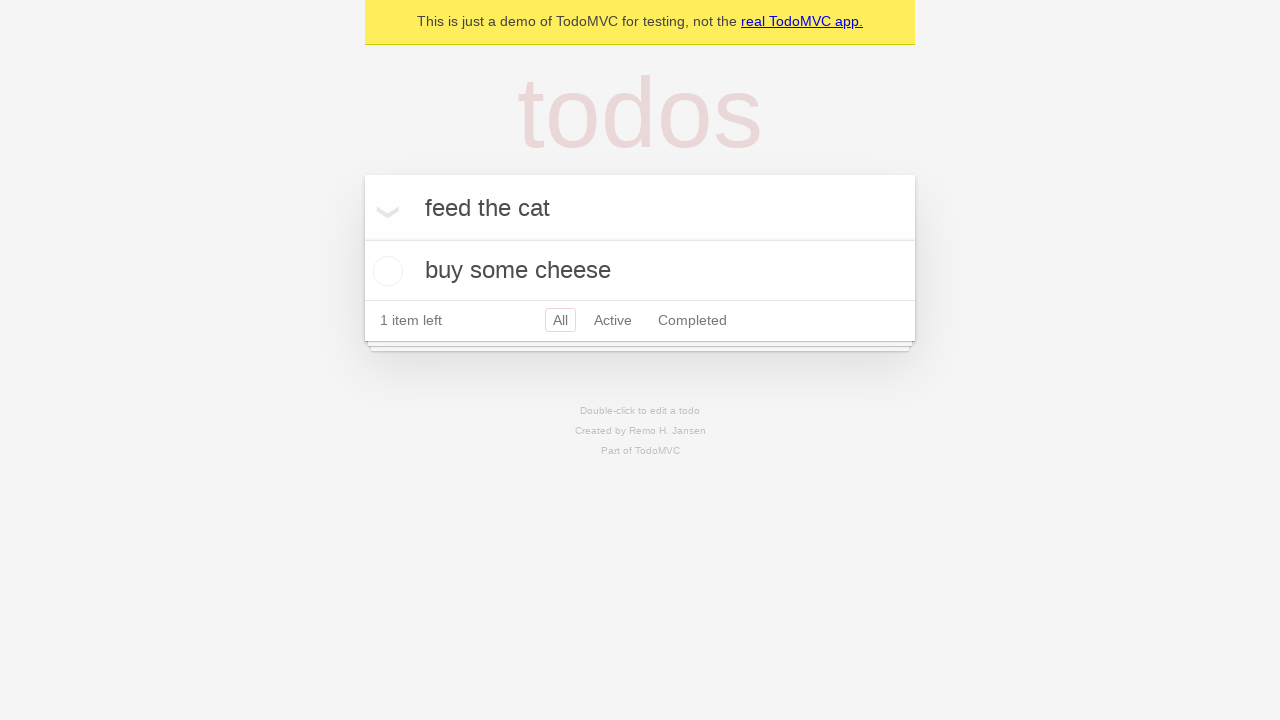

Pressed Enter to create second todo on internal:attr=[placeholder="What needs to be done?"i]
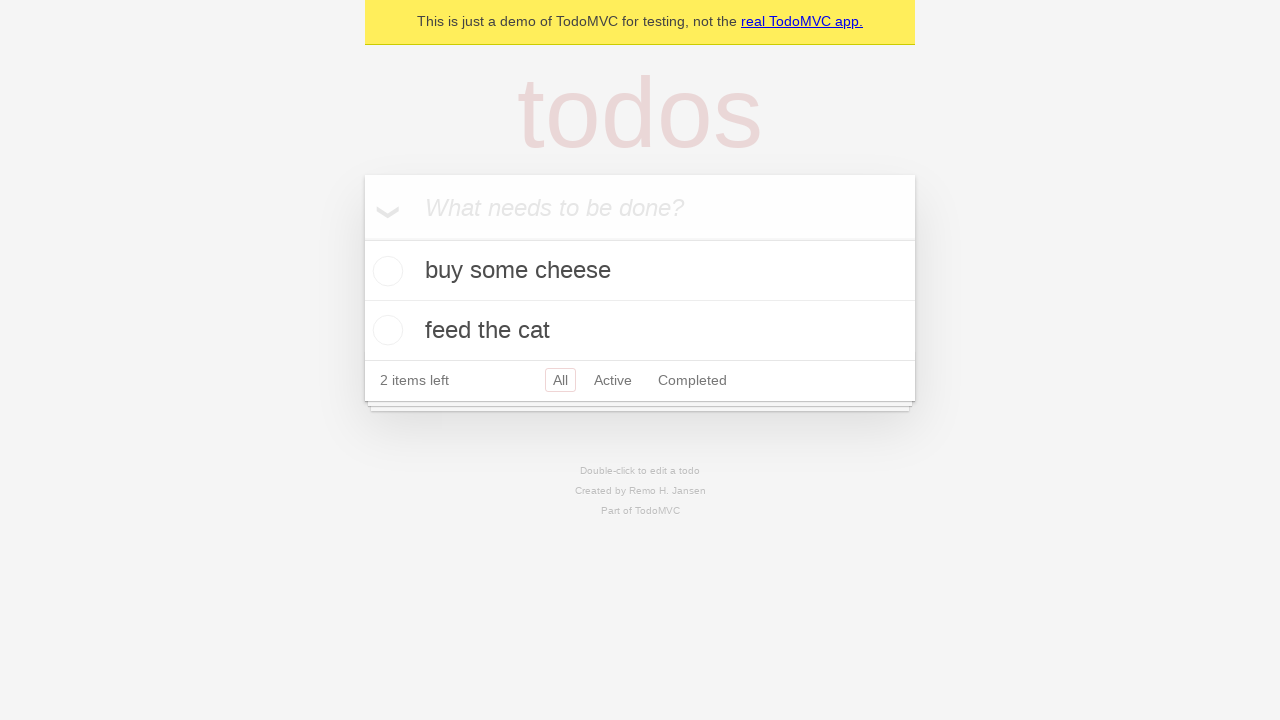

Filled todo input with 'book a doctors appointment' on internal:attr=[placeholder="What needs to be done?"i]
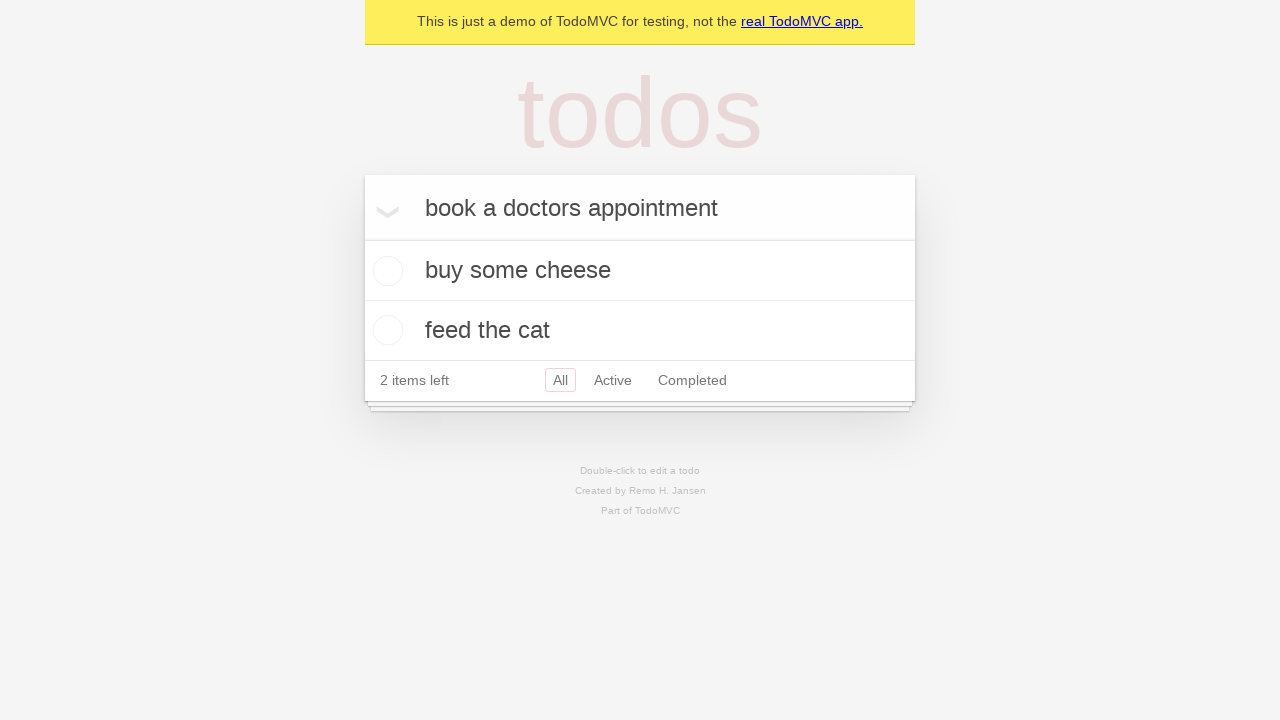

Pressed Enter to create third todo on internal:attr=[placeholder="What needs to be done?"i]
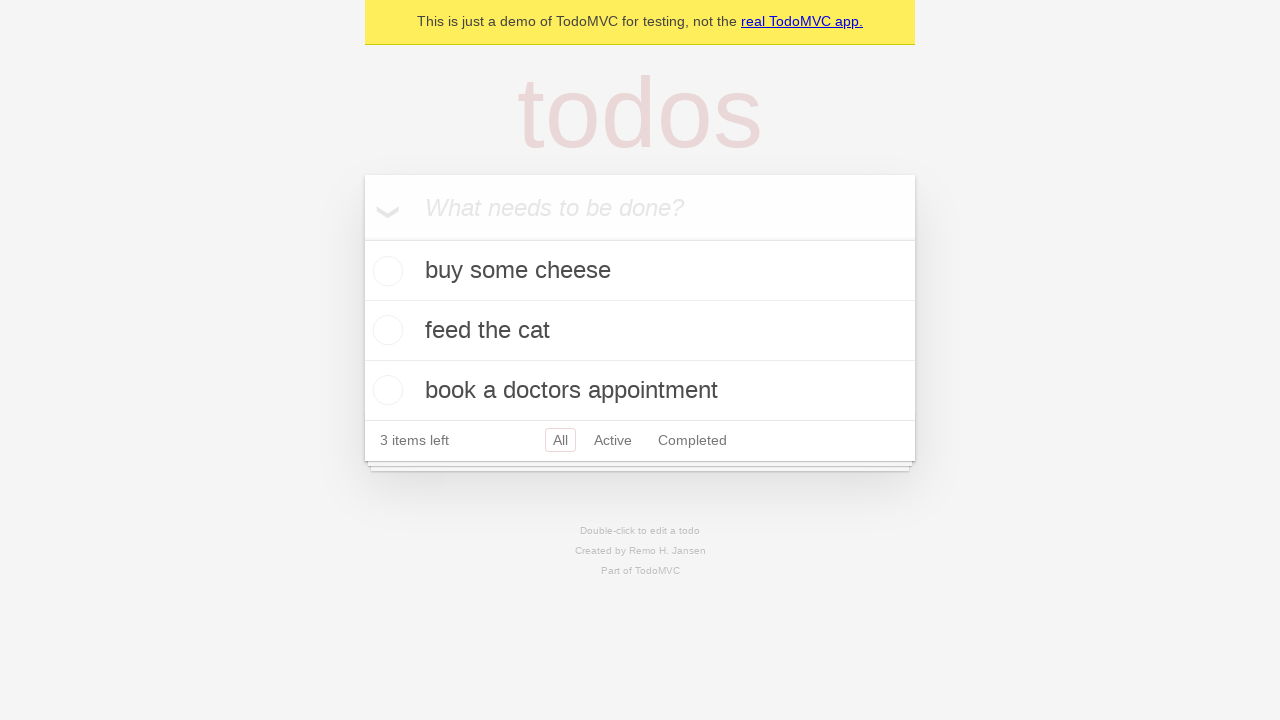

Clicked Active filter link at (613, 440) on internal:role=link[name="Active"i]
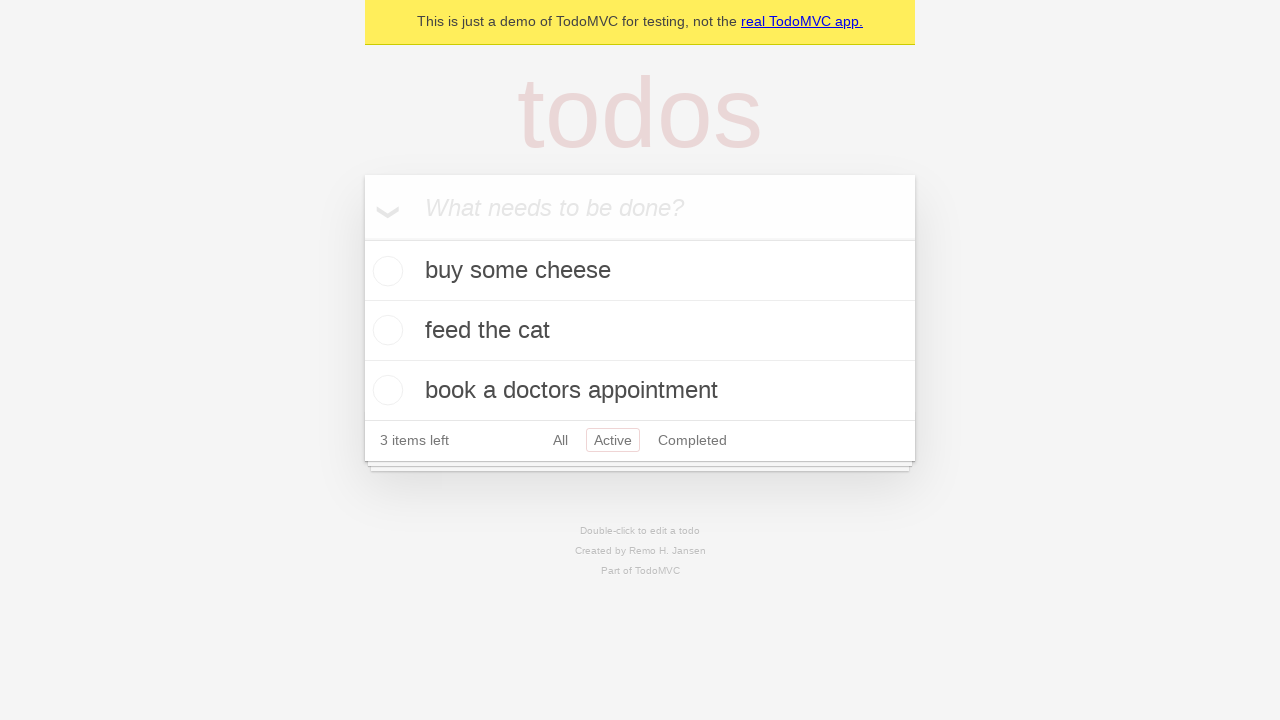

Clicked Completed filter link at (692, 440) on internal:role=link[name="Completed"i]
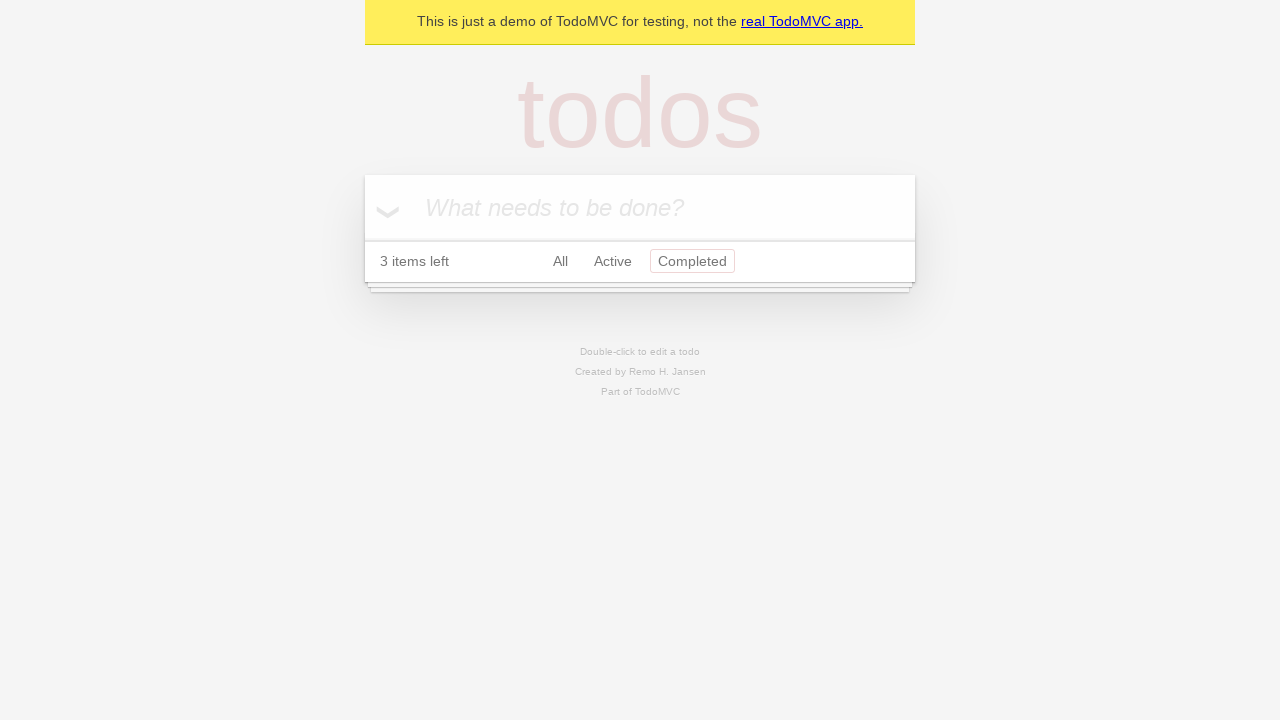

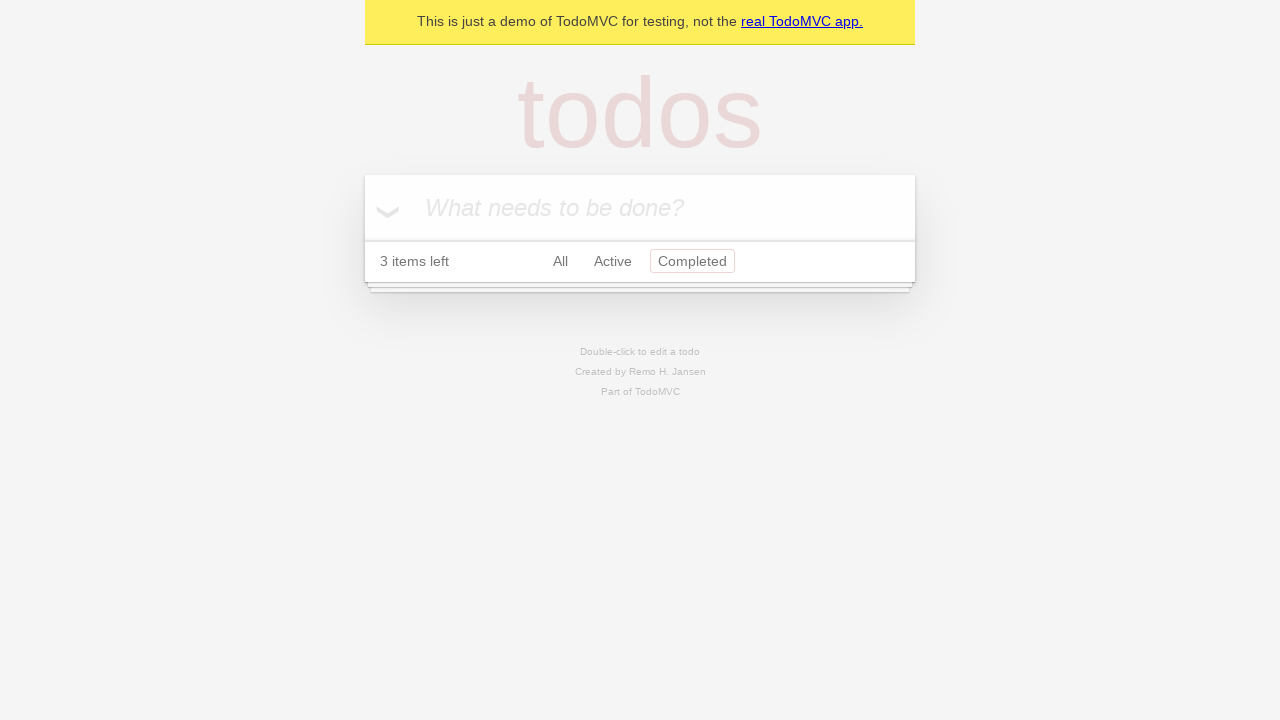